Tests the Wild SNP search functionality on the ICRISAT CicerSeq database by selecting wild crop type, gene SNP options, and submitting a gene ID query

Starting URL: https://cegresources.icrisat.org/cicerseq/?page_id=3605

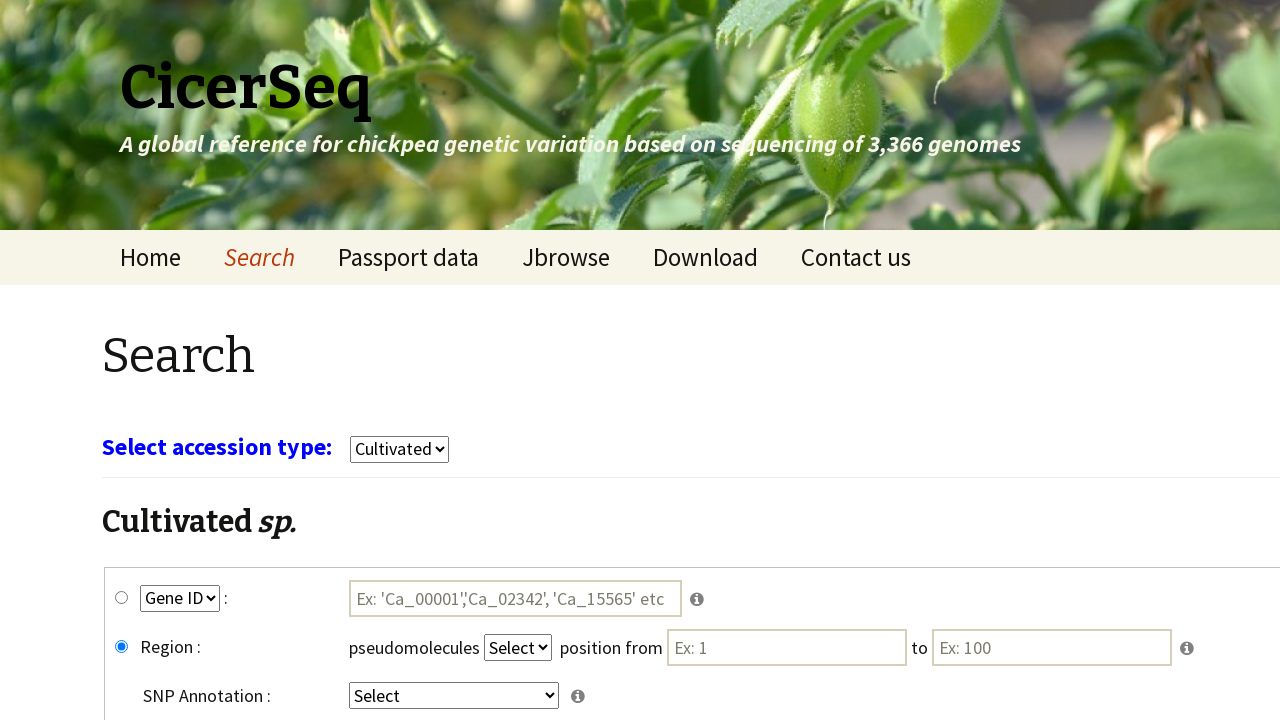

Waited for page to load
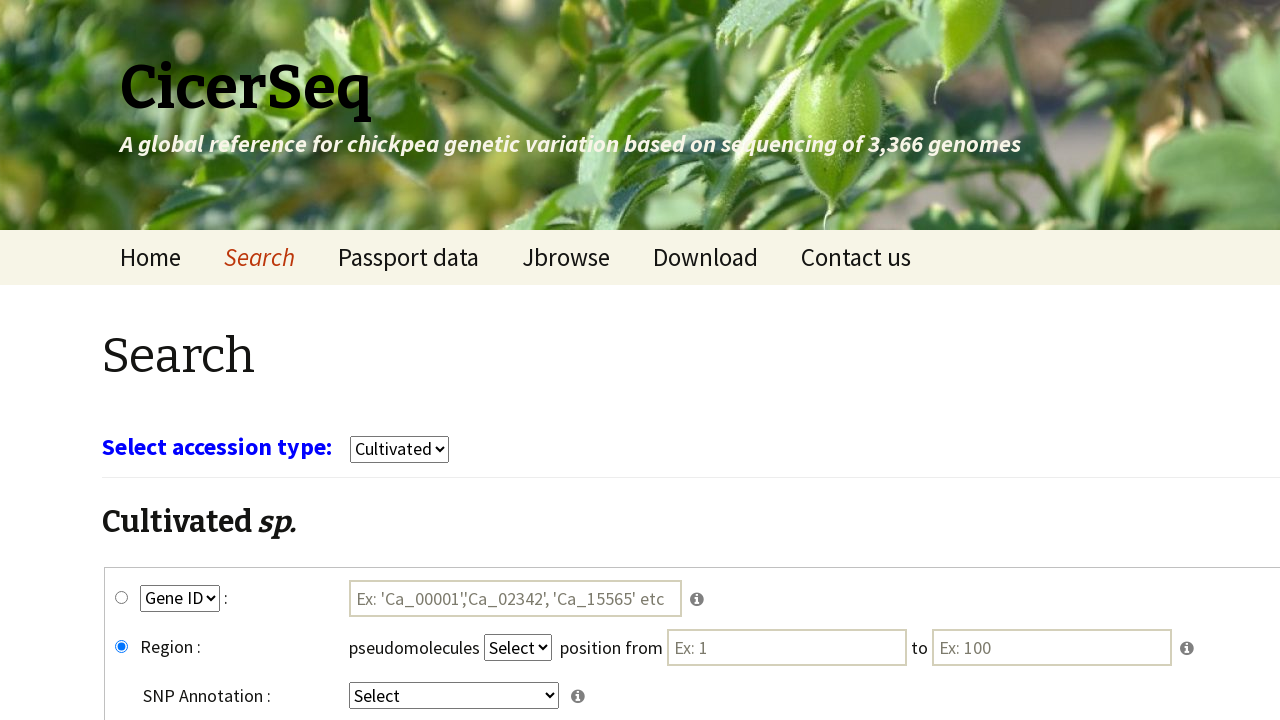

Selected 'wild' from crop dropdown on select[name='select_crop']
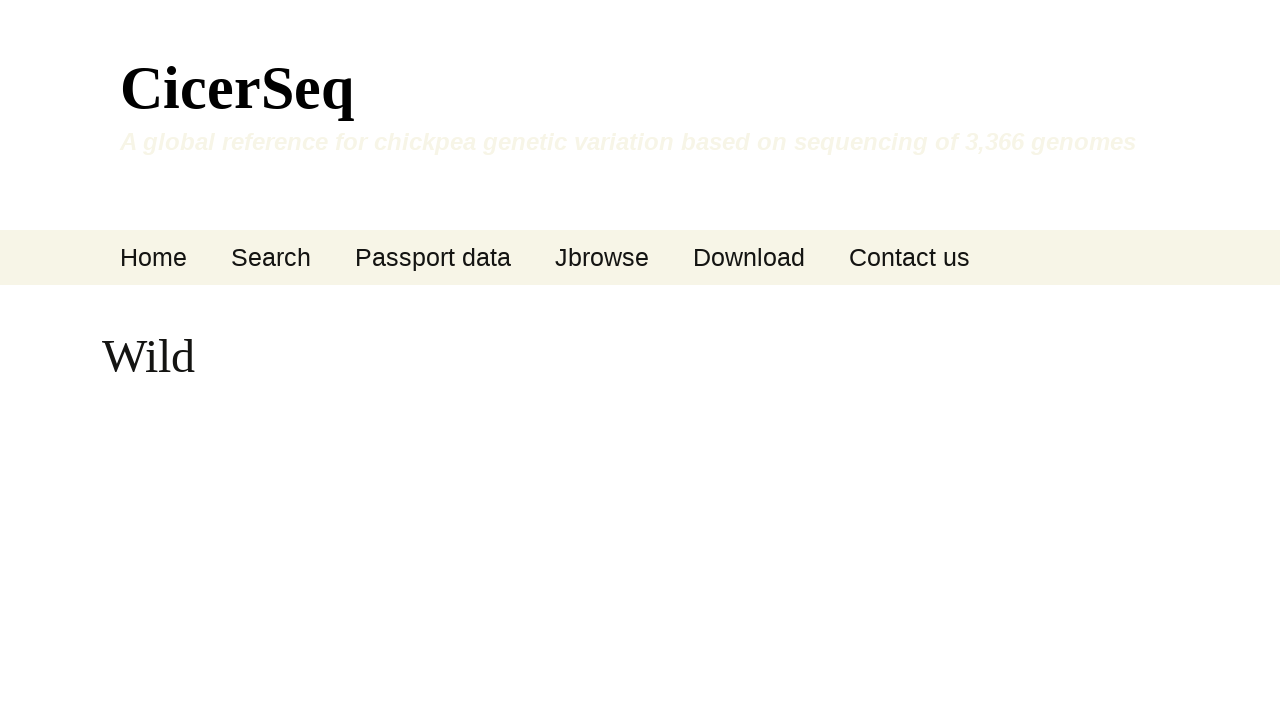

Clicked wgene_snp radio button at (122, 448) on #wgene_snp
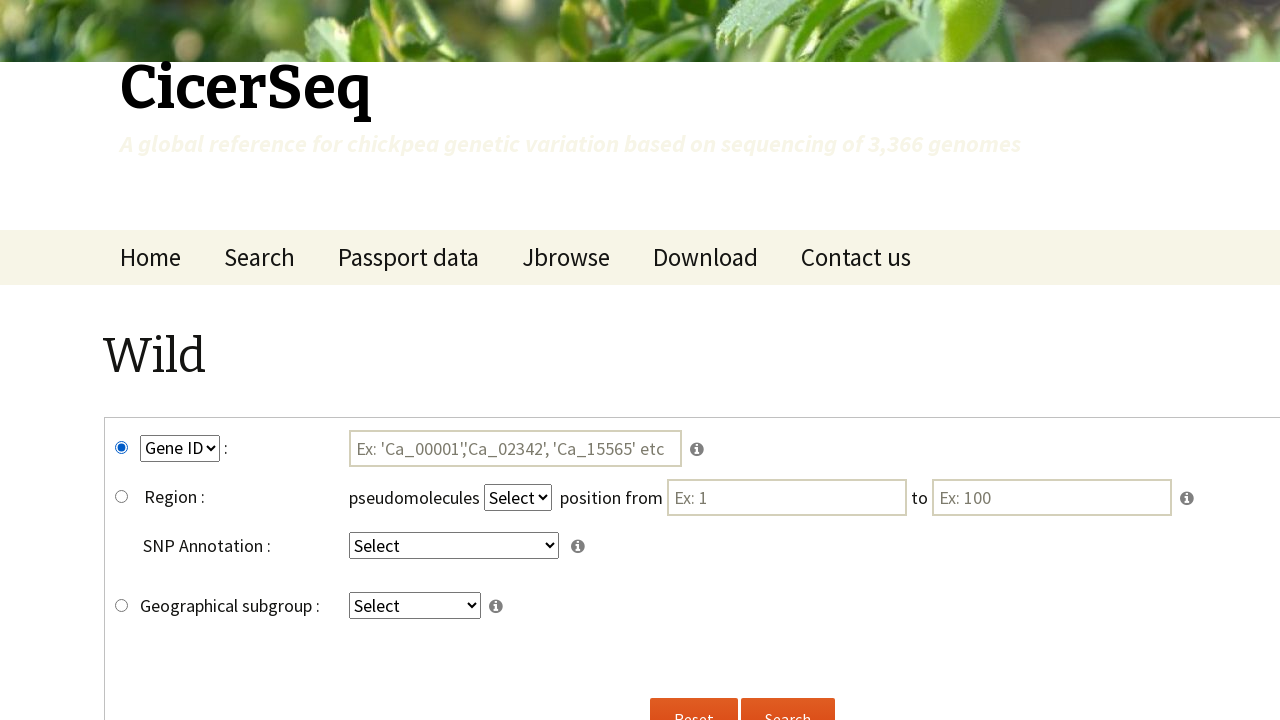

Selected 'GeneID' from key2 dropdown on select[name='key2']
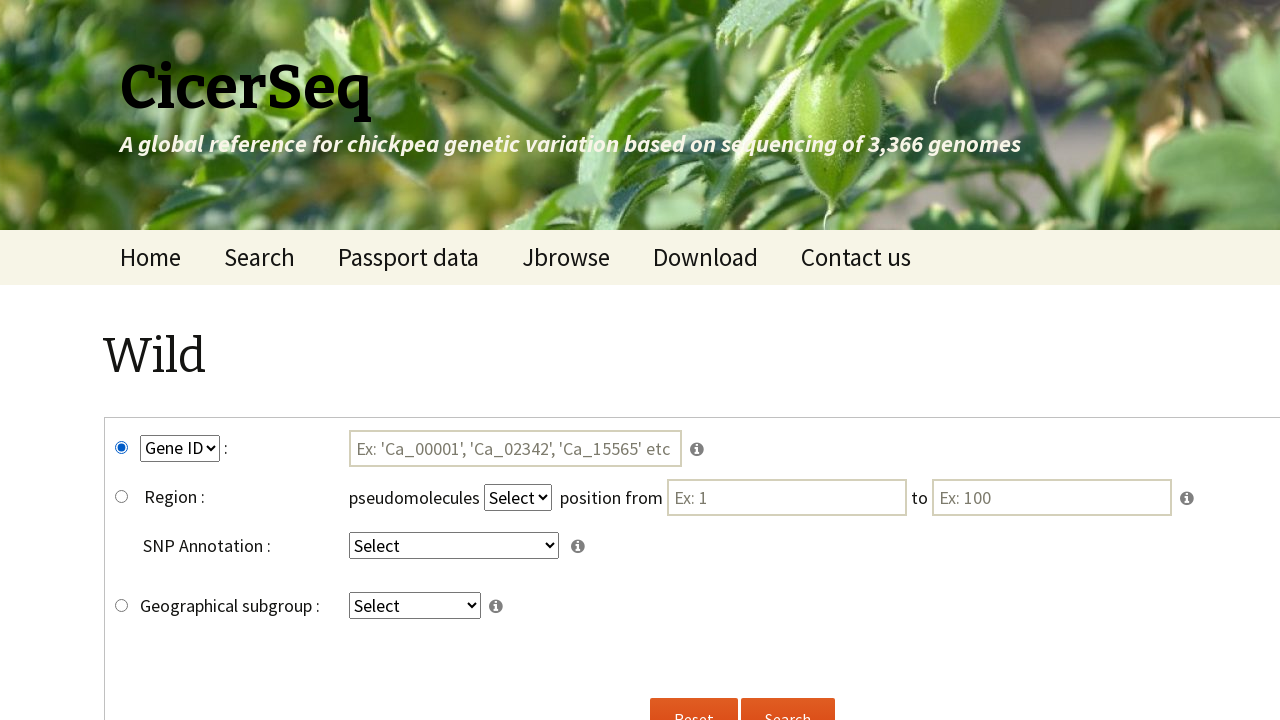

Selected 'intergenic' from key4 dropdown on select[name='key4']
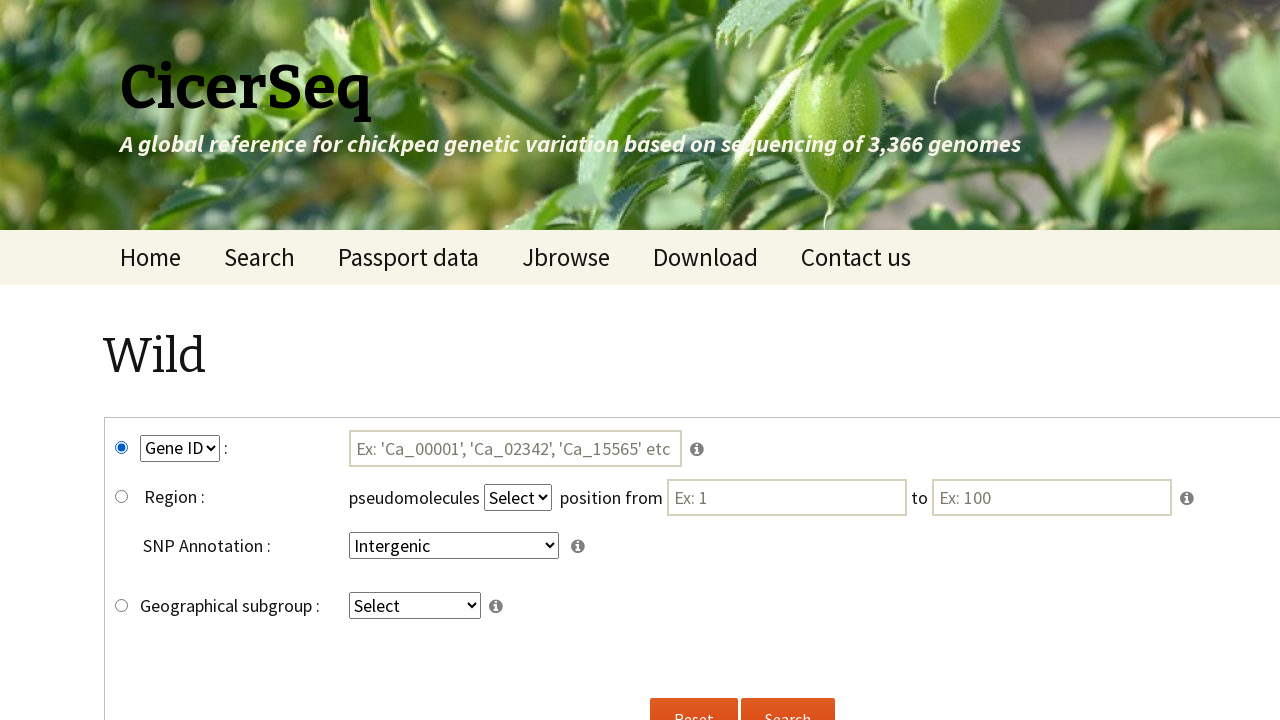

Filled gene ID input field with 'Ca_00004' on #tmp3
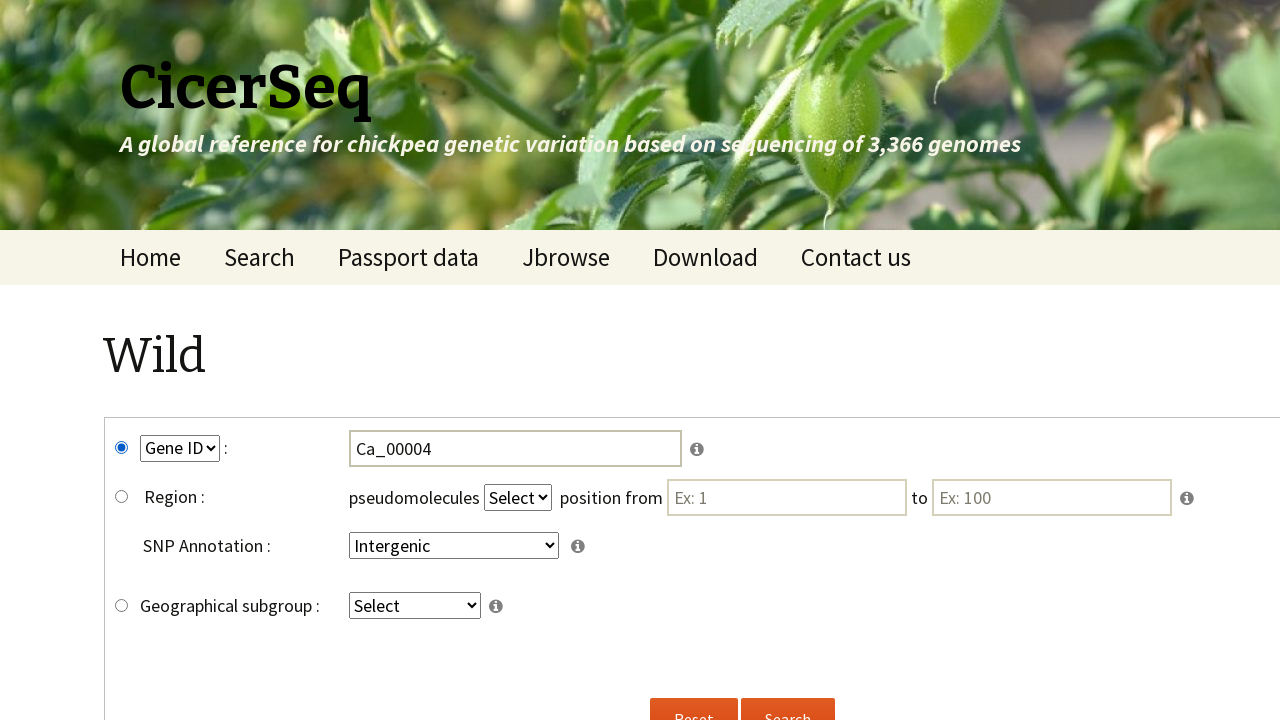

Clicked submit button for wild SNP search at (788, 698) on input[name='submitw']
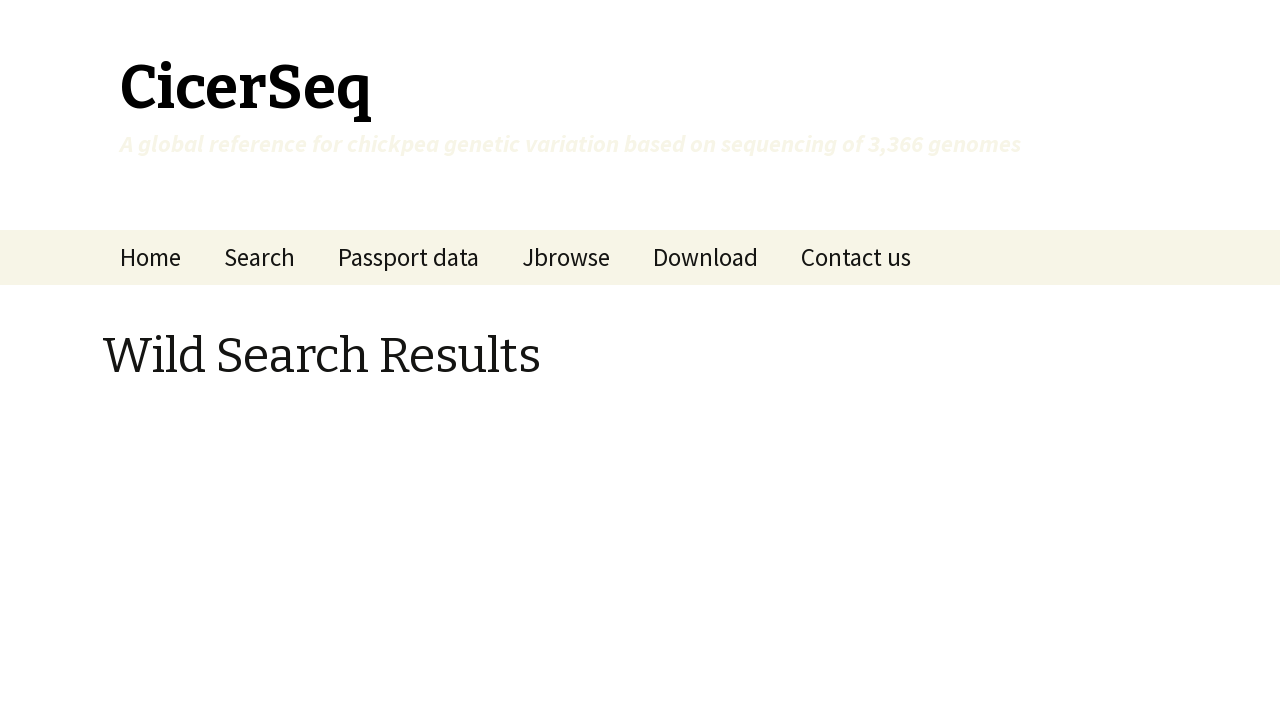

Waited for search results to load
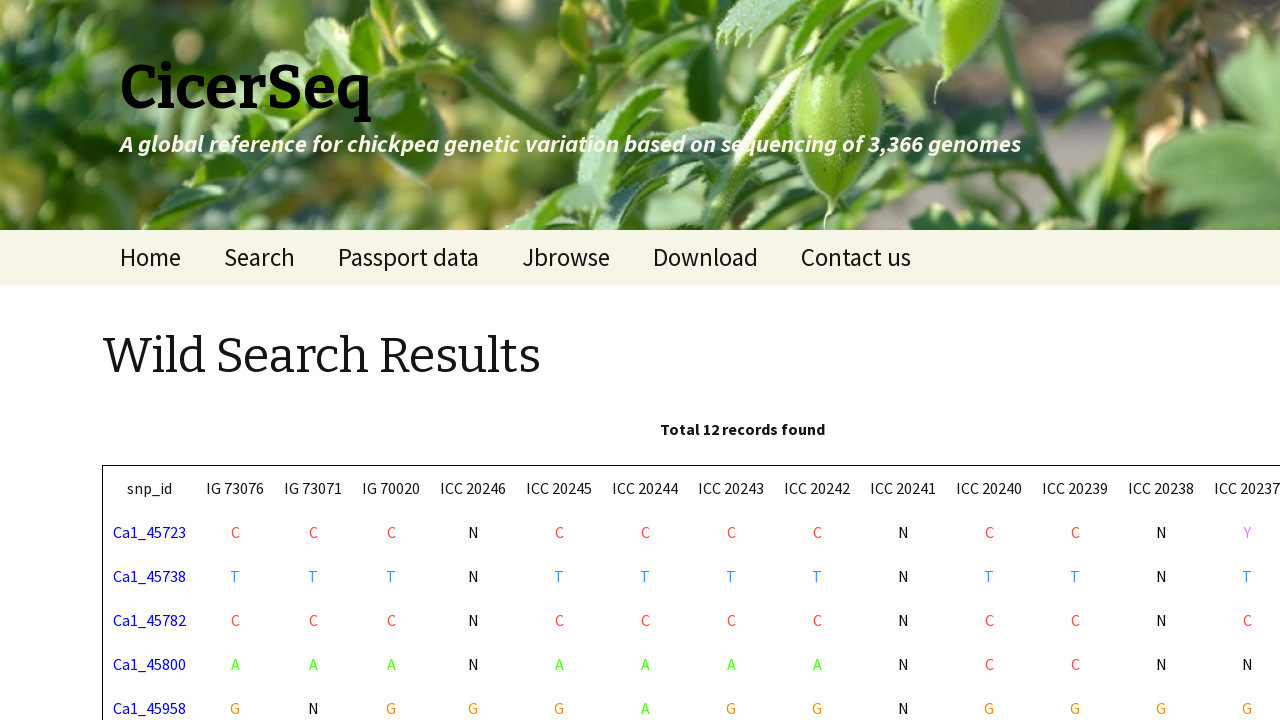

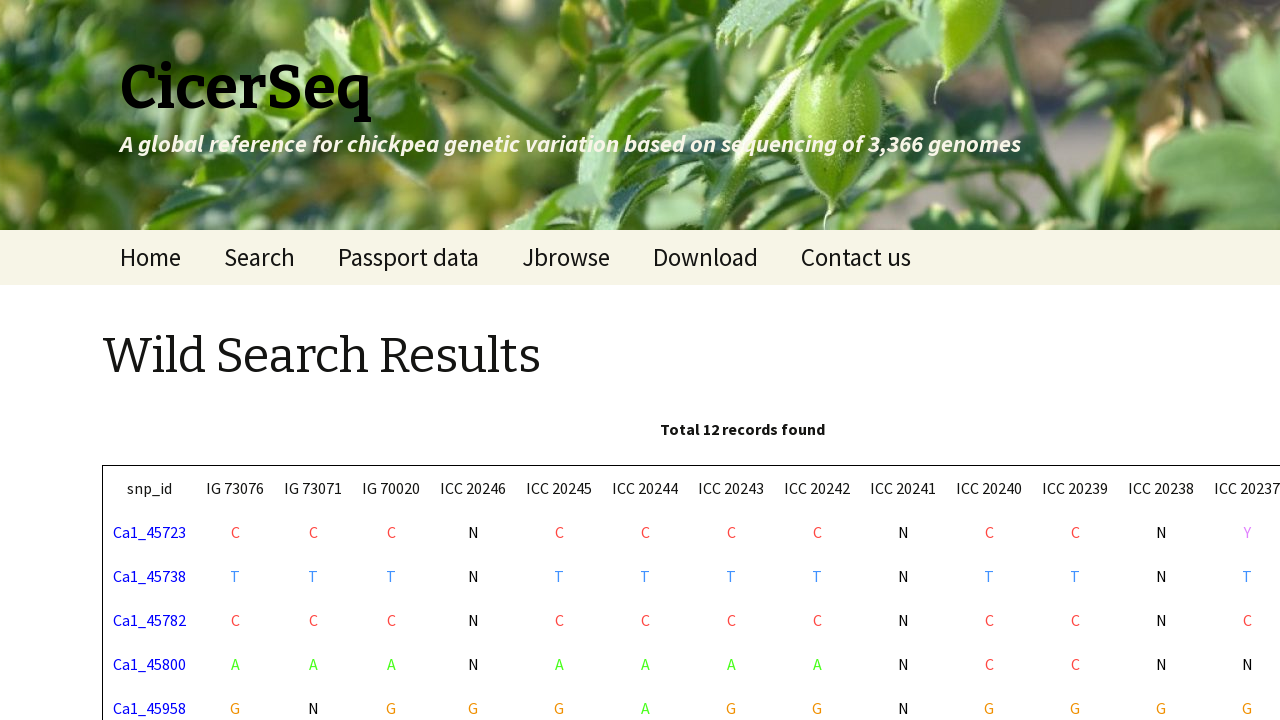